Tests registration form with mismatched password confirmation field

Starting URL: https://alada.vn/tai-khoan/dang-ky.html

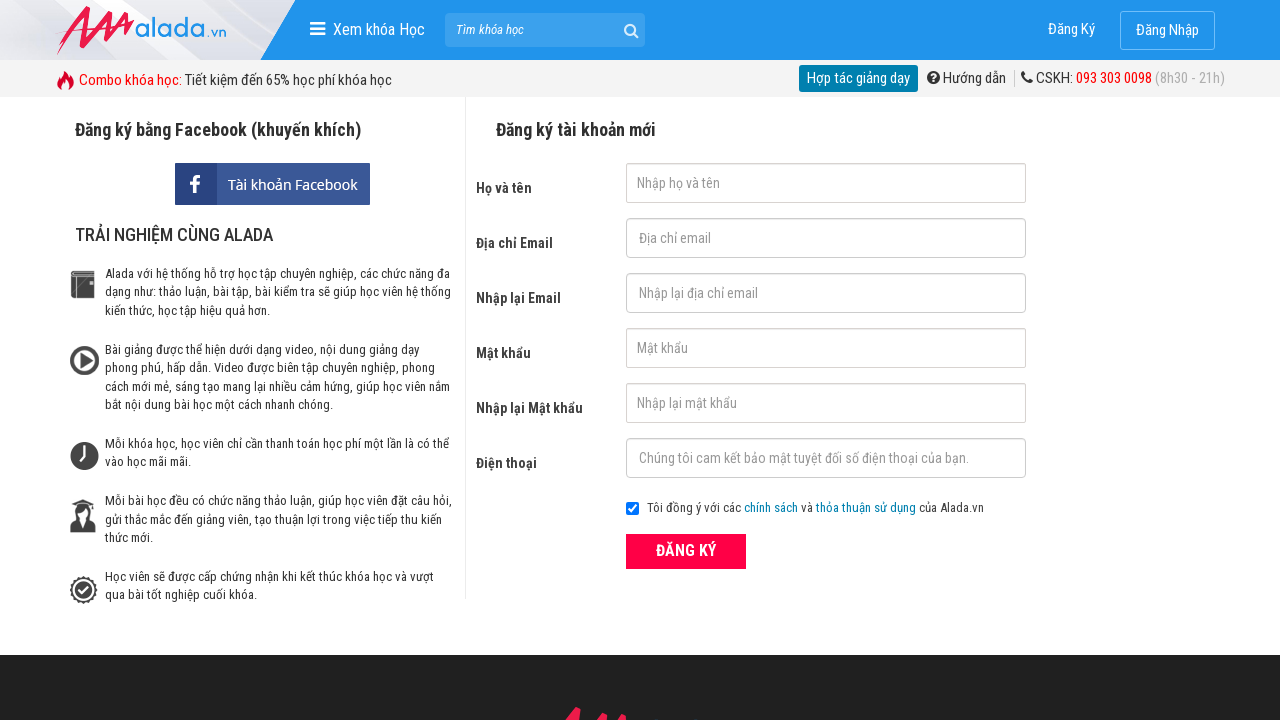

Filled first name field with 'John Kenedy' on #txtFirstname
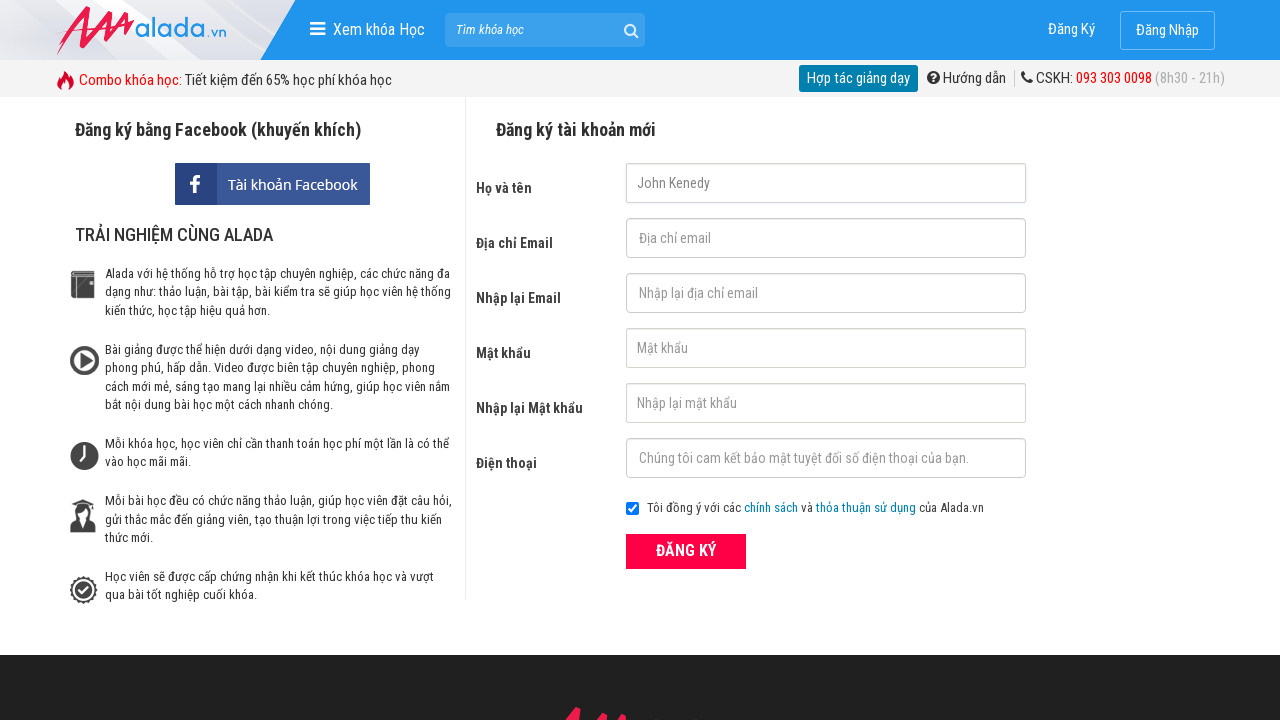

Filled email field with 'johnkenedy@gmail.net' on #txtEmail
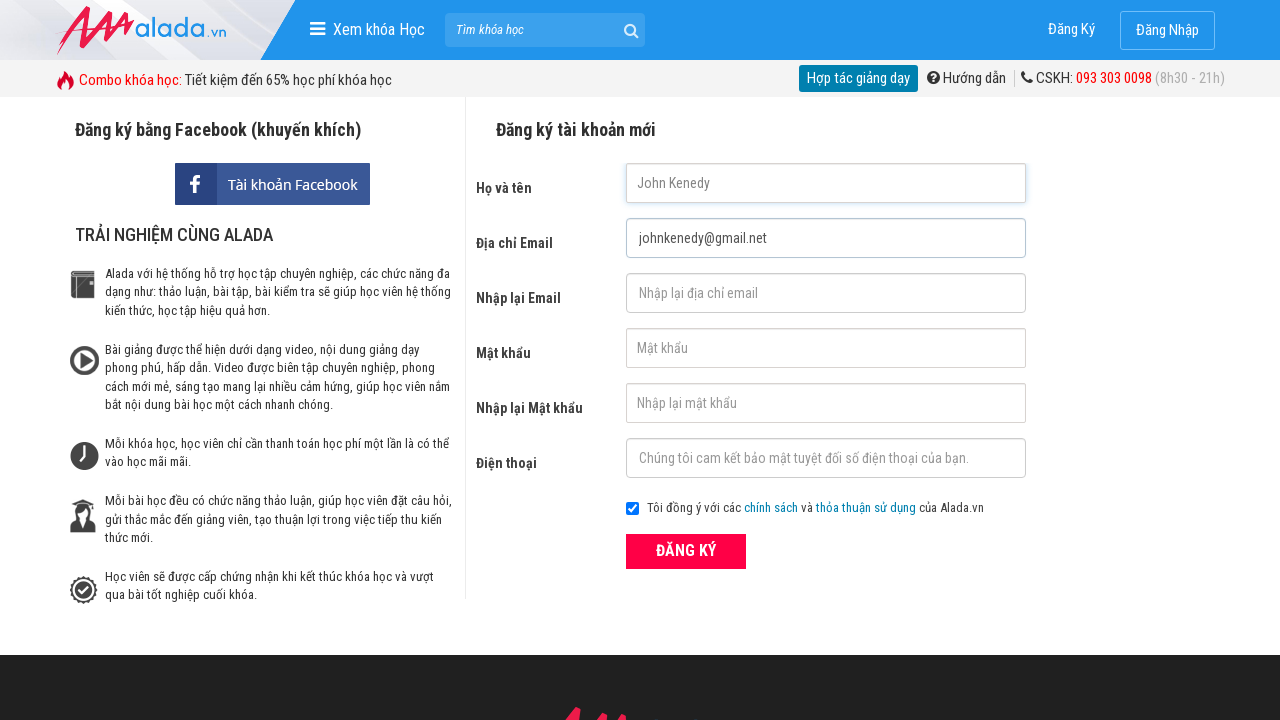

Filled confirm email field with 'johnkenedy@gmail.net' on #txtCEmail
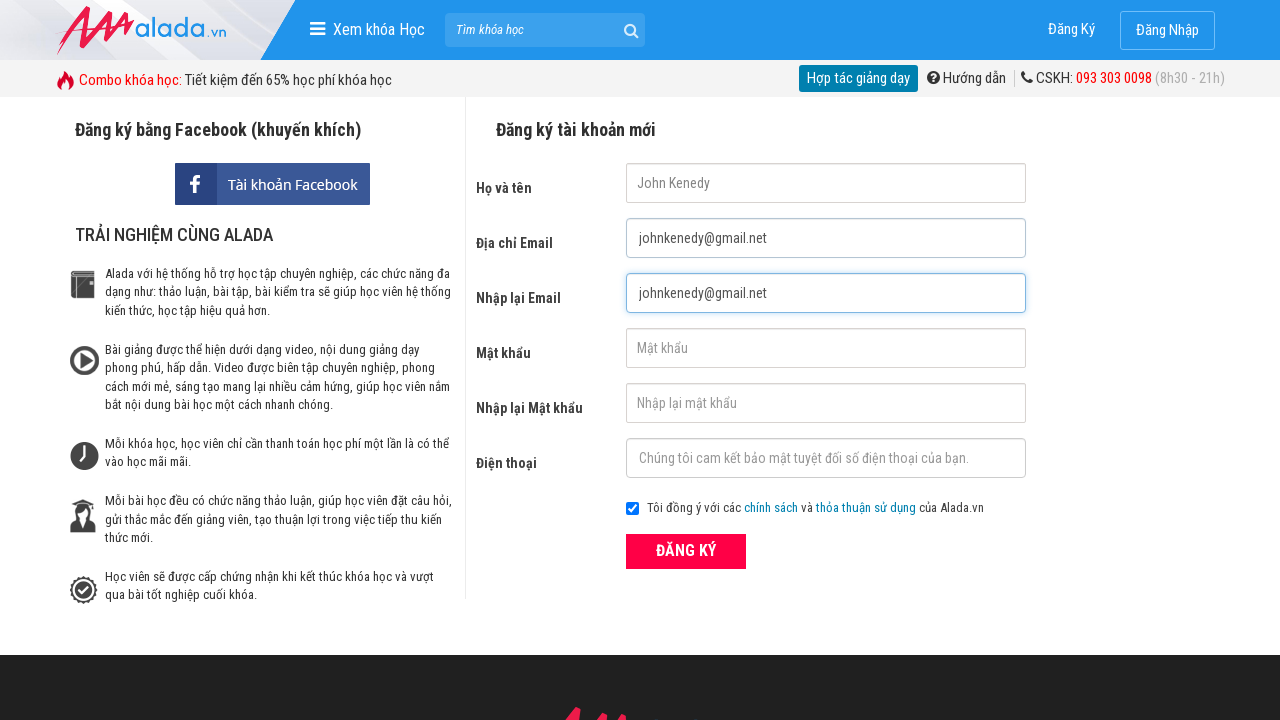

Filled password field with '123456' on #txtPassword
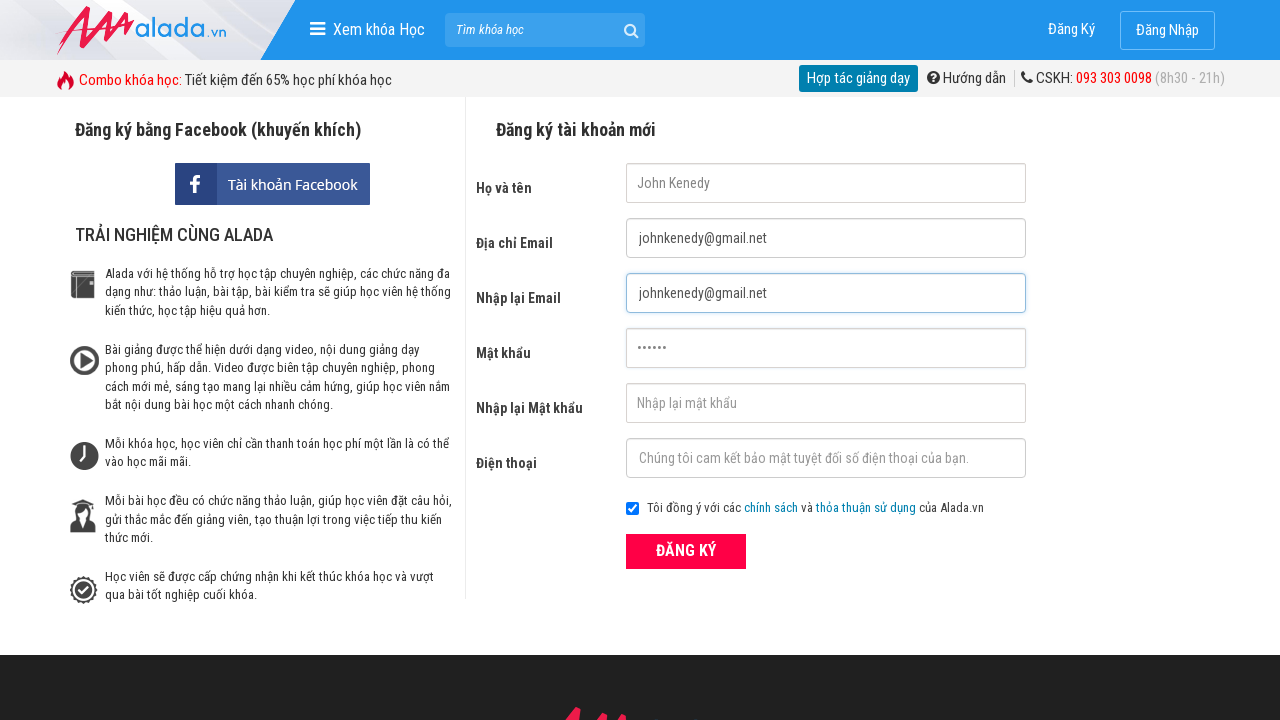

Filled confirm password field with mismatched password '654321' on #txtCPassword
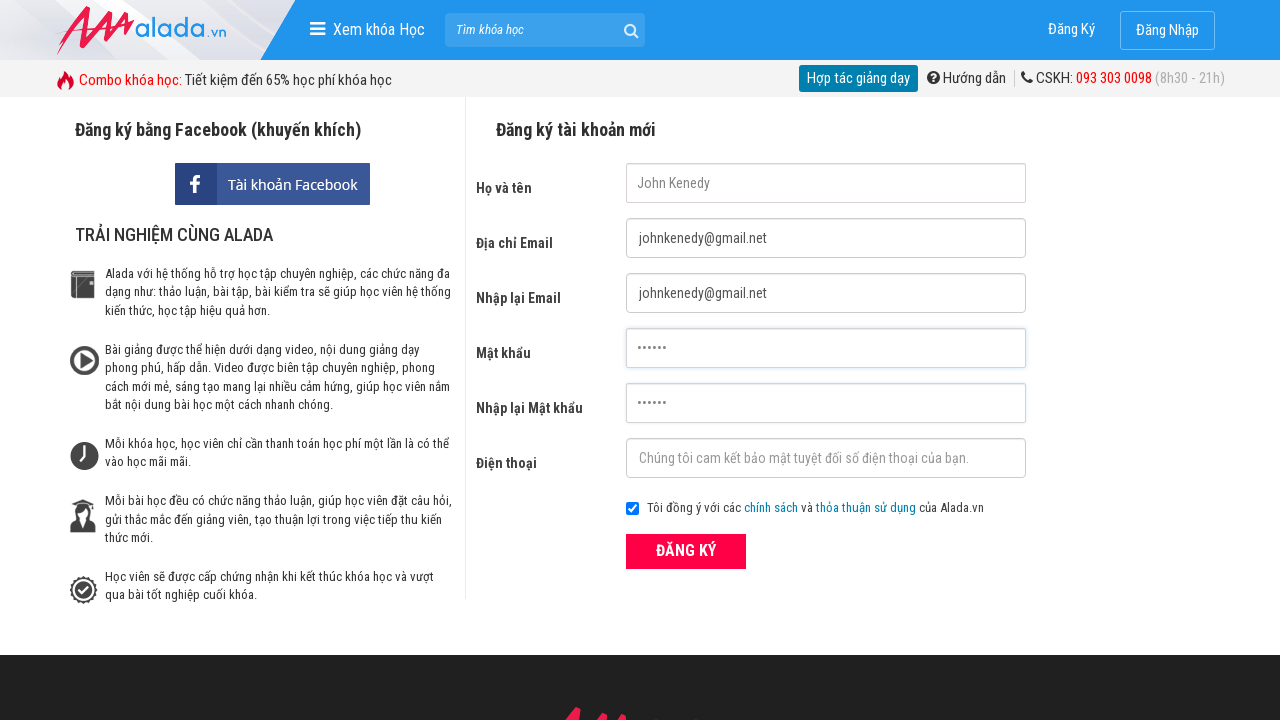

Filled phone field with '0987654321' on #txtPhone
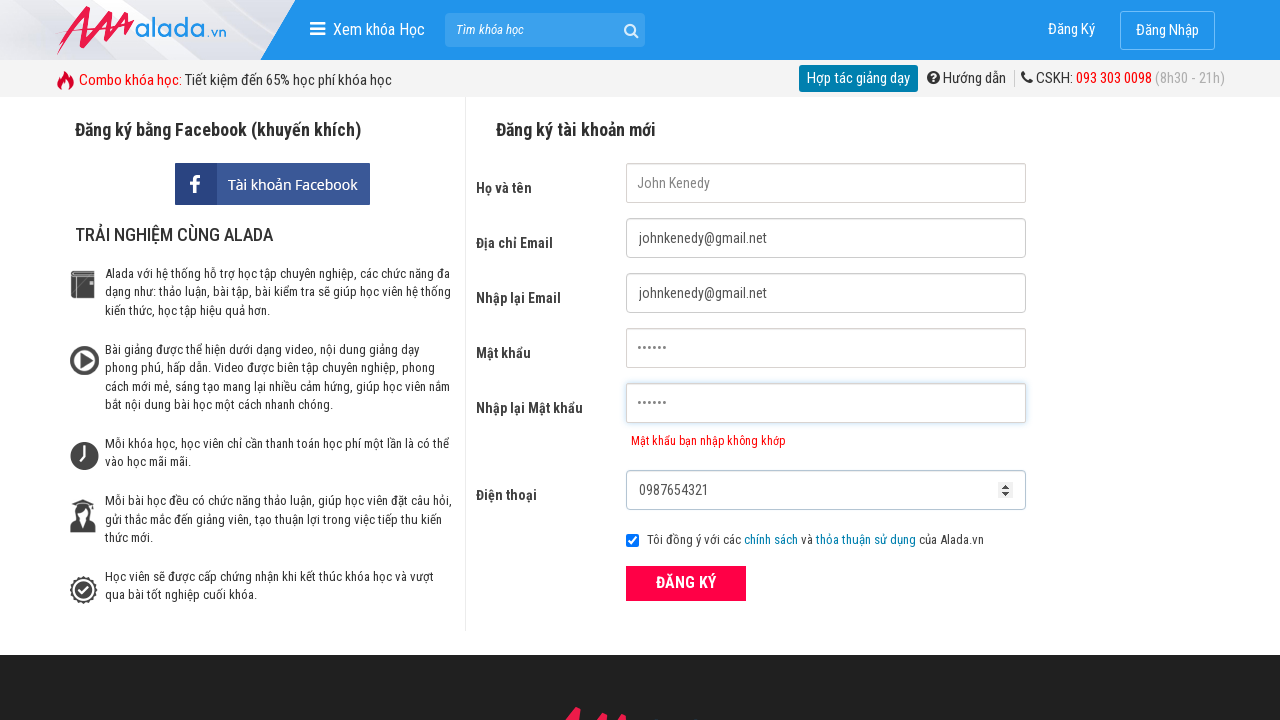

Clicked register button to submit form with mismatched passwords at (686, 583) on xpath=//form[@id='frmLogin']//button[text()='ĐĂNG KÝ']
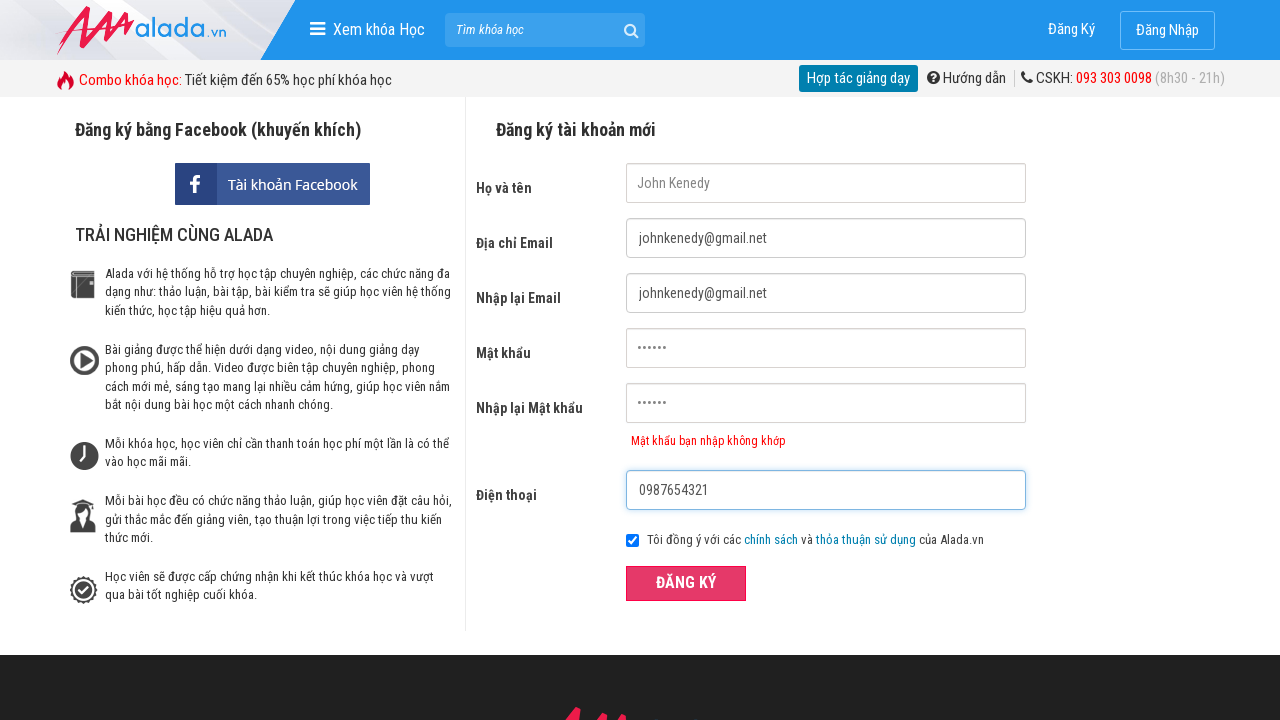

Confirm password error message appeared on screen
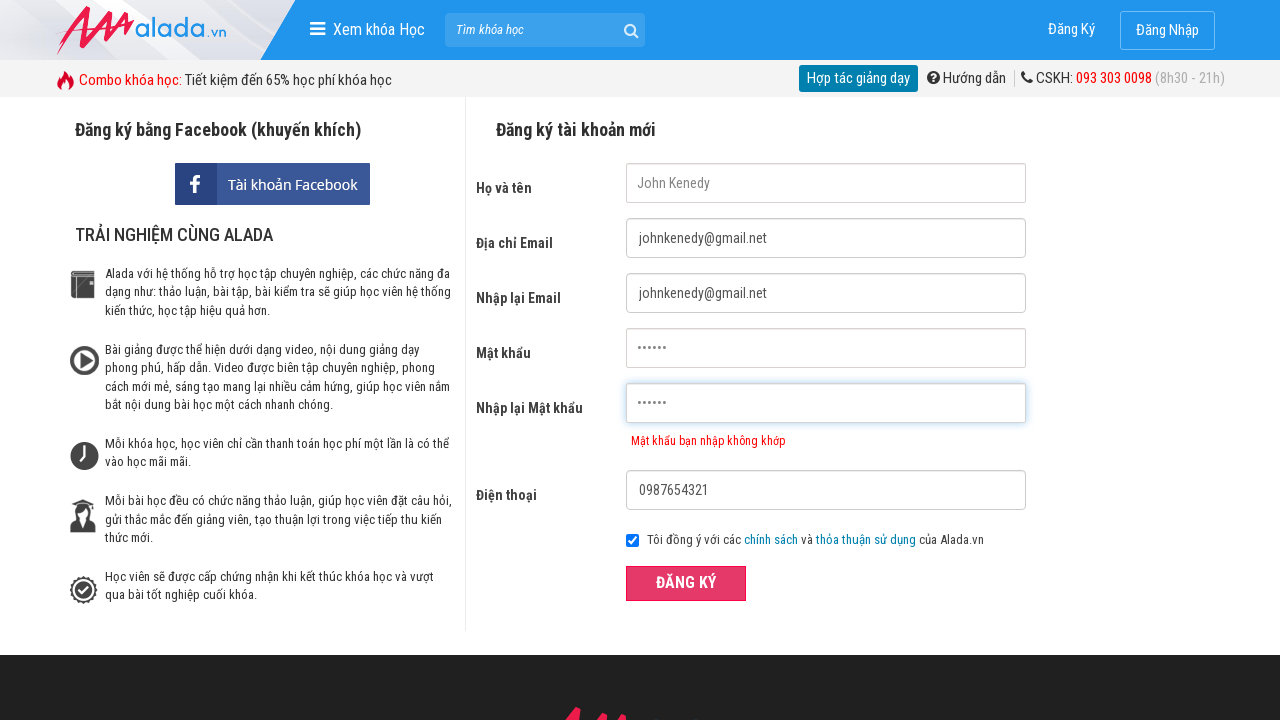

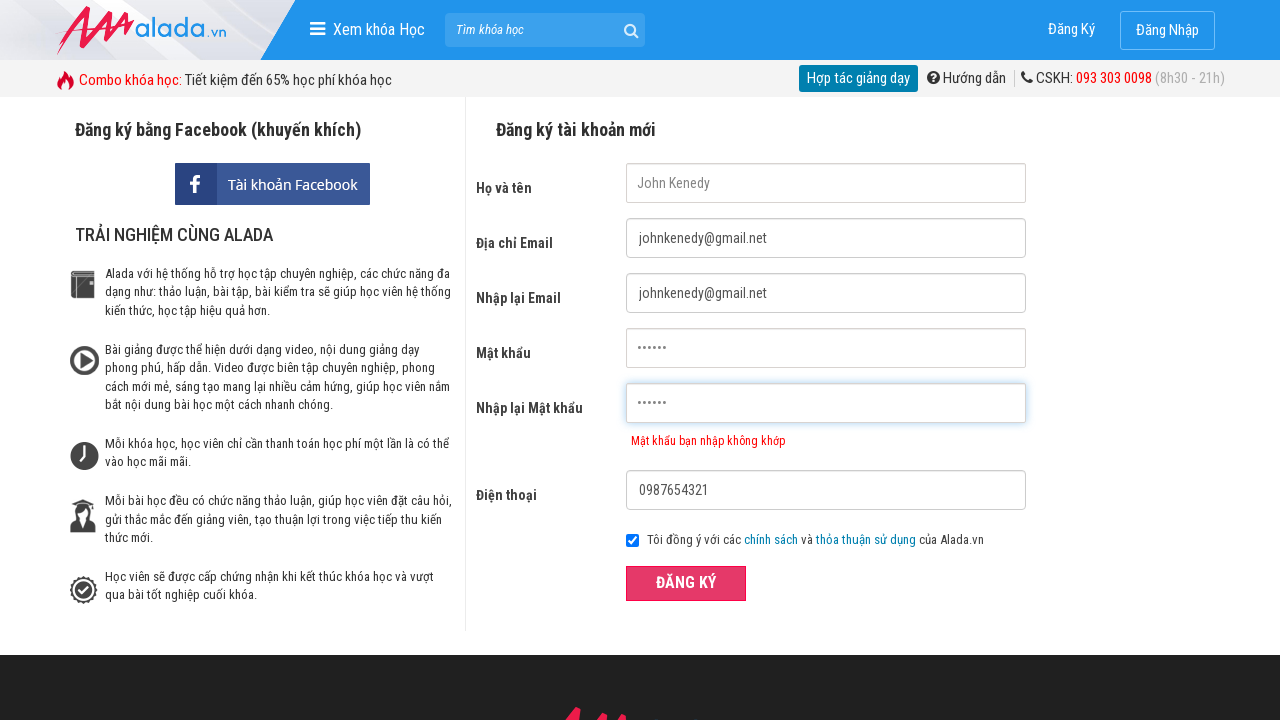